Tests an e-commerce grocery site by searching for products containing 'ca', verifying product count, adding items to cart, and proceeding through checkout flow

Starting URL: https://rahulshettyacademy.com/seleniumPractise/#/

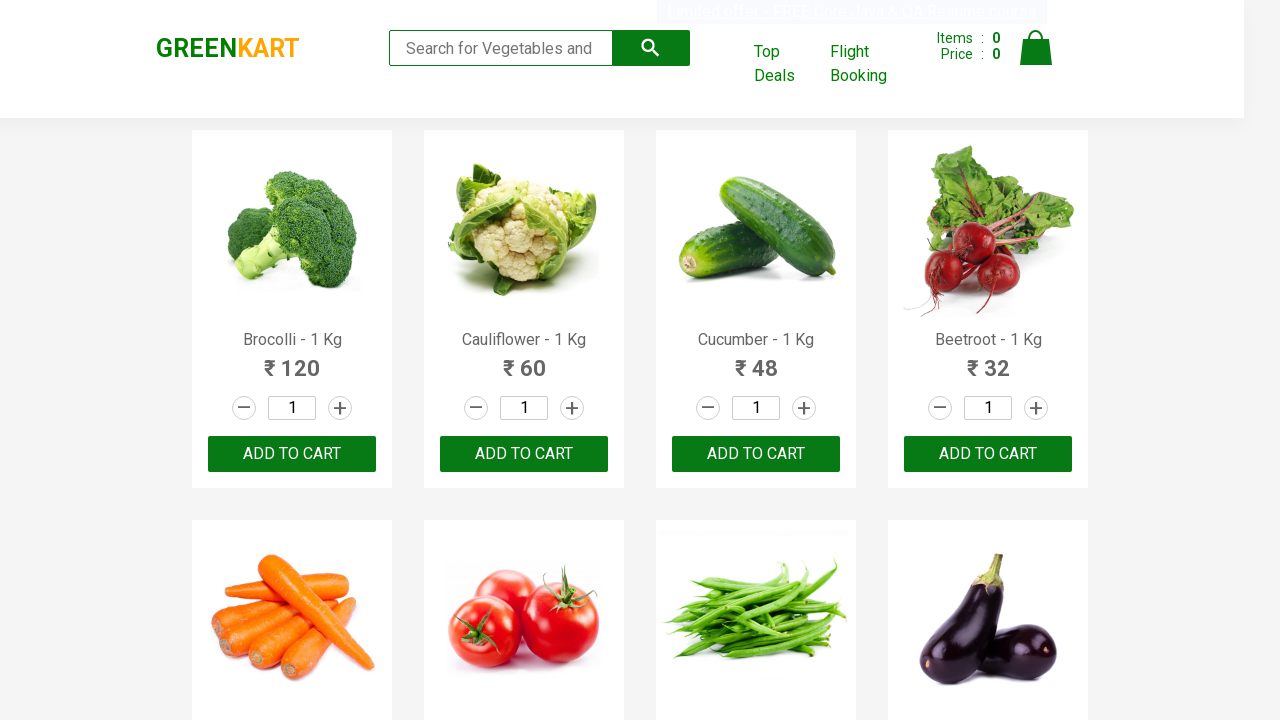

Typed 'ca' in search box to filter products on .search-keyword
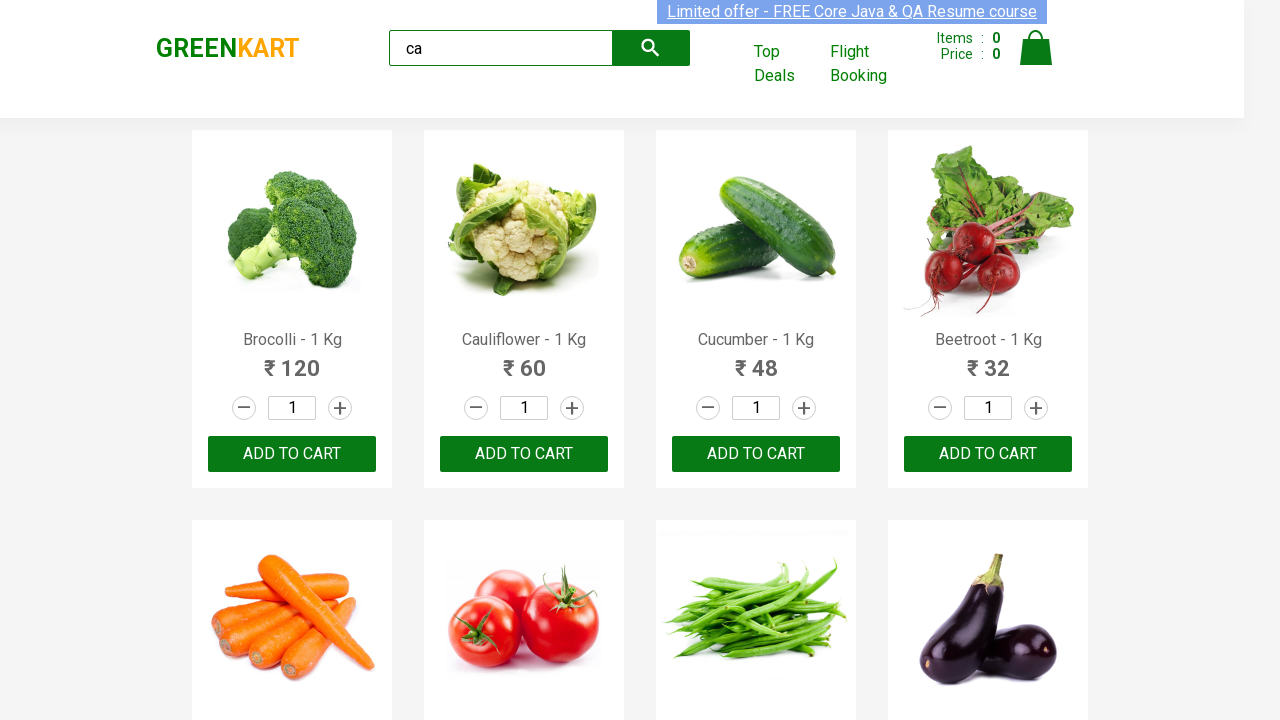

Waited for products to filter
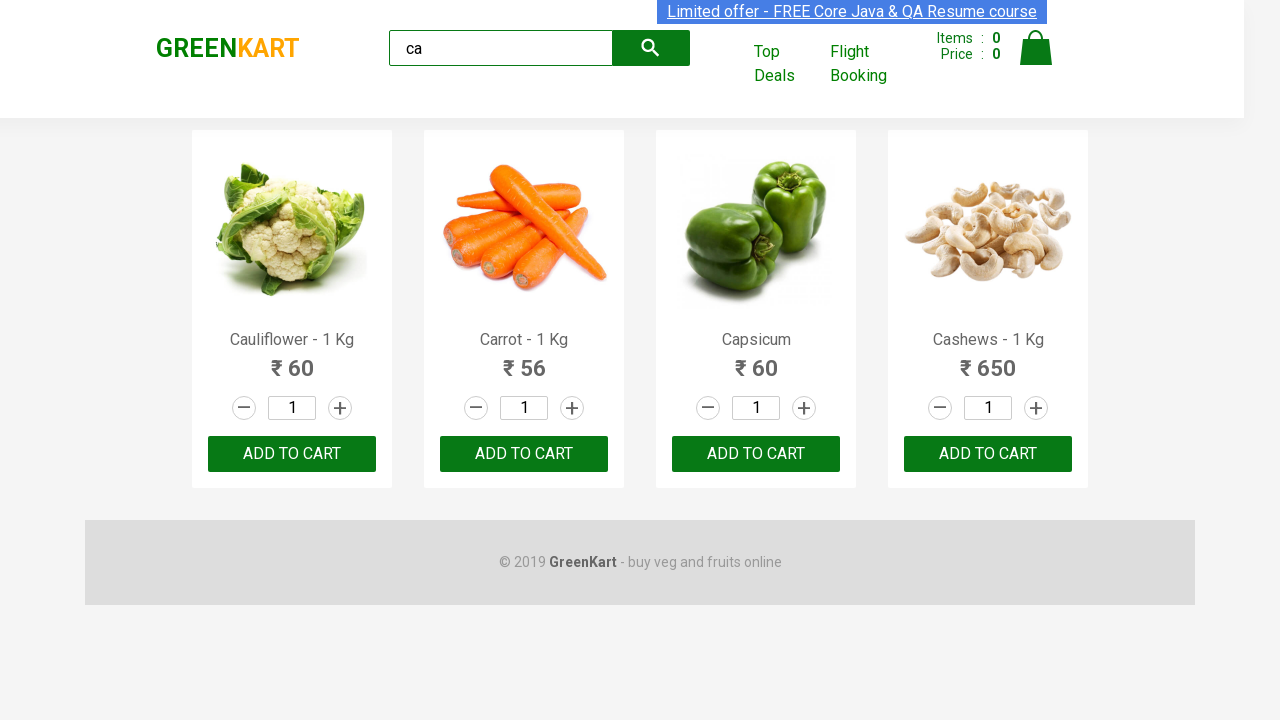

Verified filtered products are visible
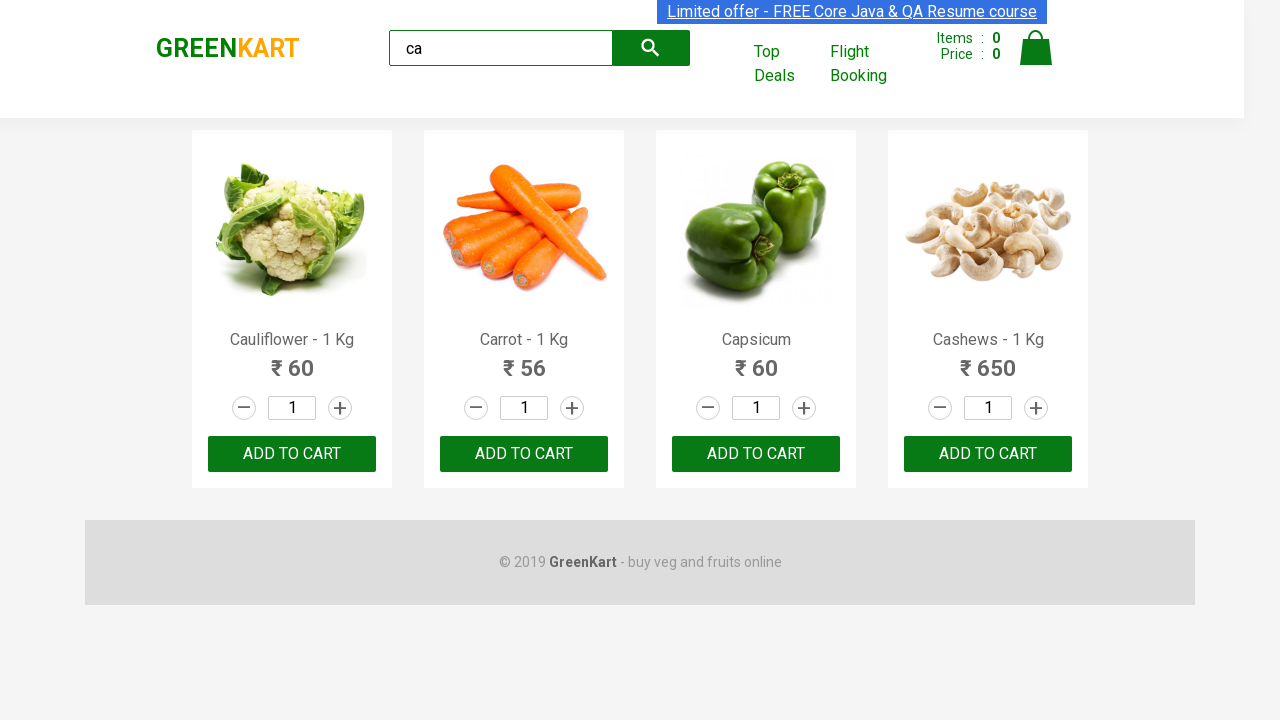

Clicked ADD TO CART on the second product at (524, 454) on .products .product >> nth=1 >> text=ADD TO CART
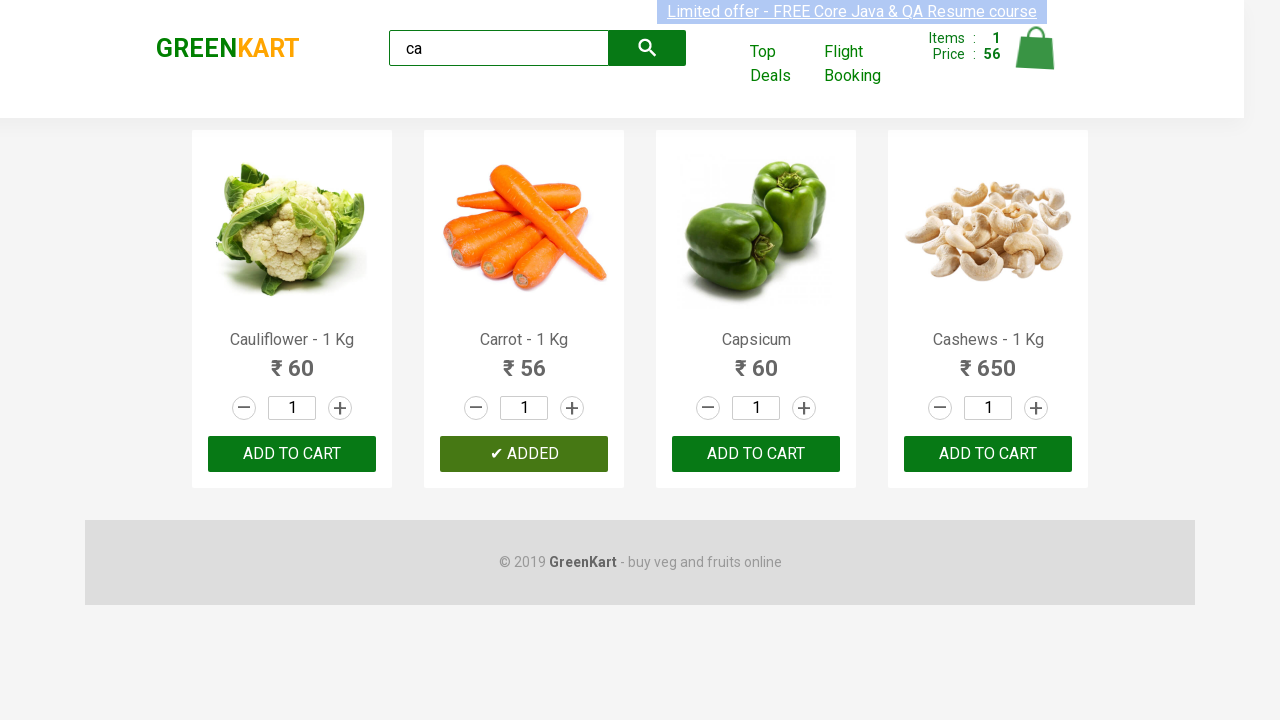

Clicked ADD TO CART button for Cashews product at (988, 454) on .products .product >> nth=3 >> button
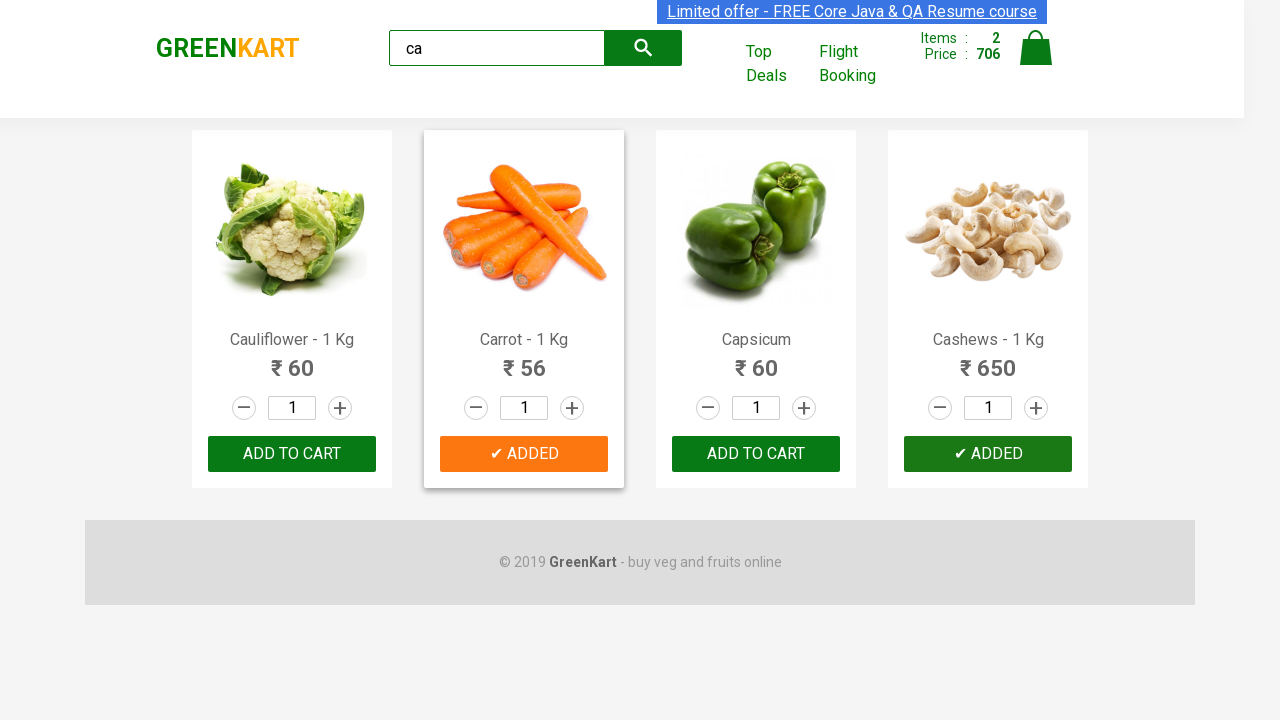

Verified GREENKART brand text is displayed
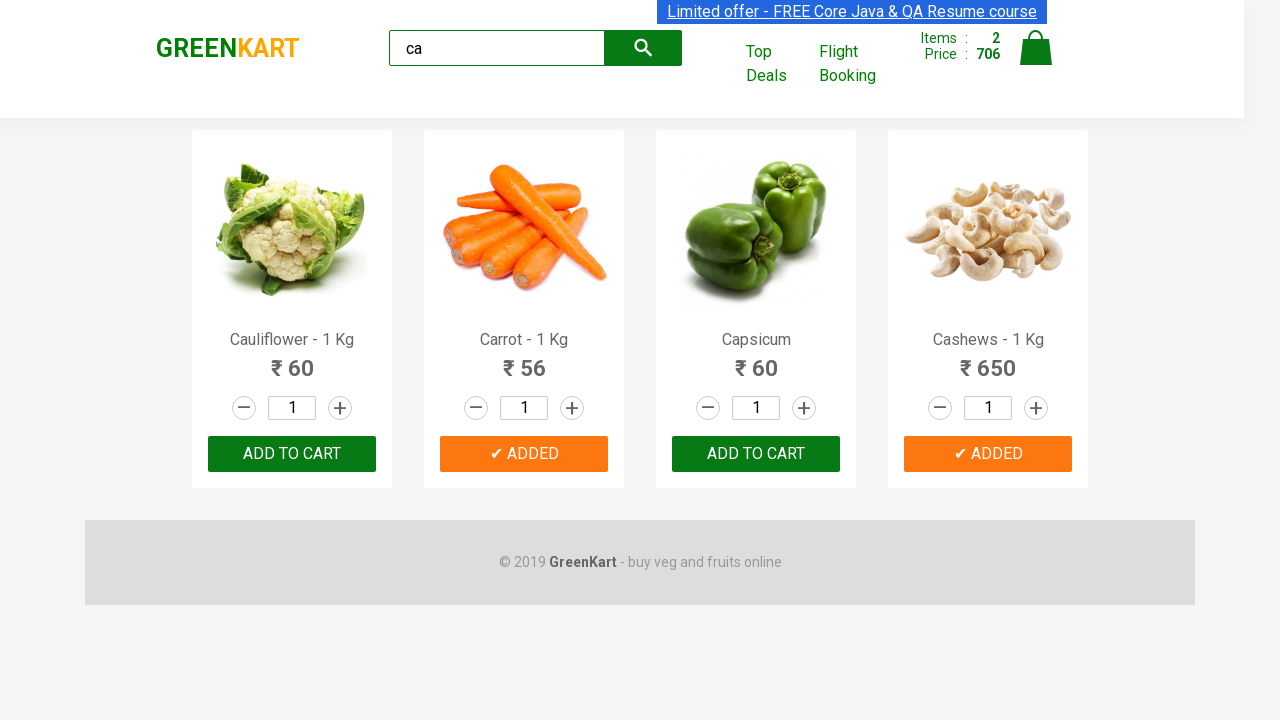

Clicked on cart icon to view cart at (1036, 48) on .cart-icon > img
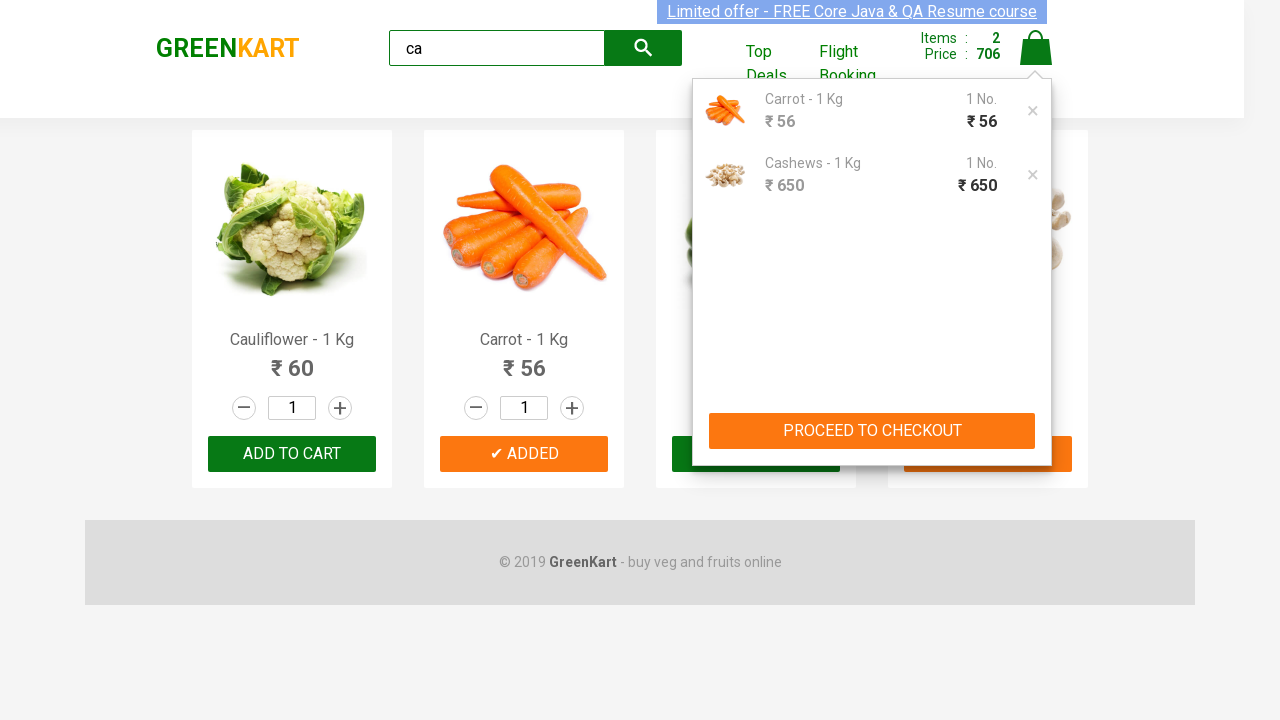

Clicked PROCEED TO CHECKOUT button at (872, 431) on text=PROCEED TO CHECKOUT
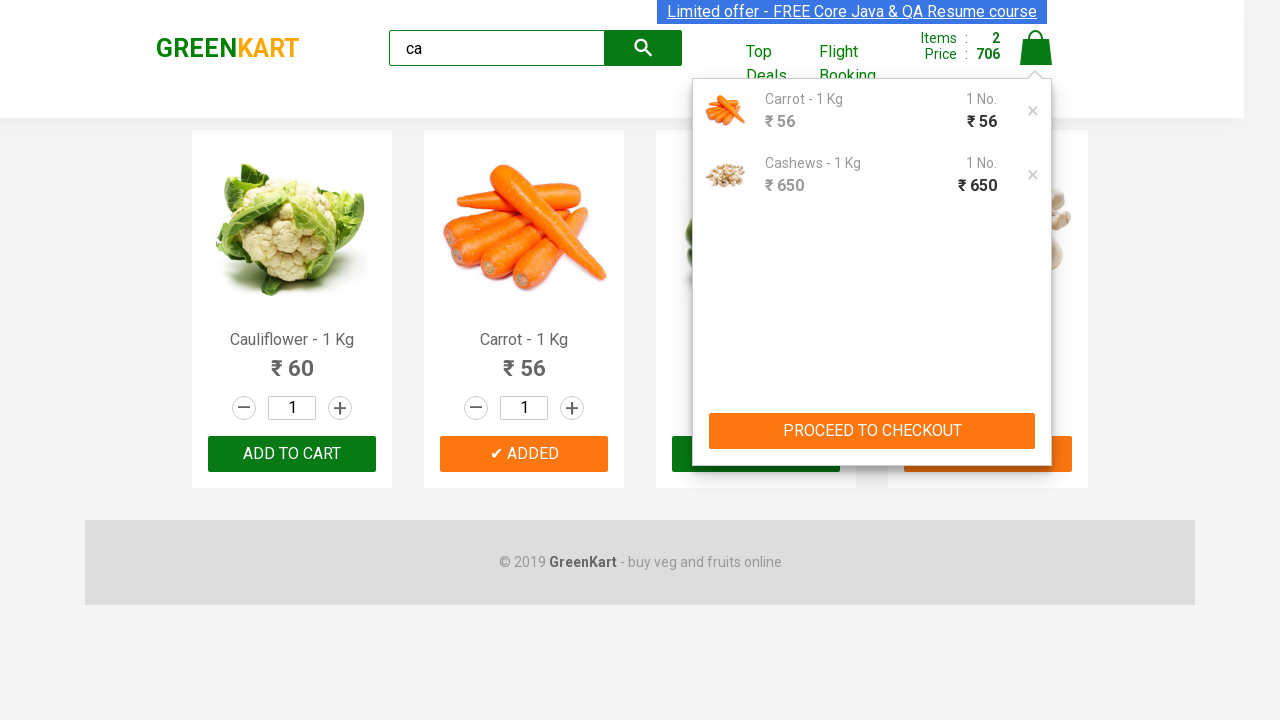

Clicked Place Order button to complete checkout at (1036, 491) on text=Place Order
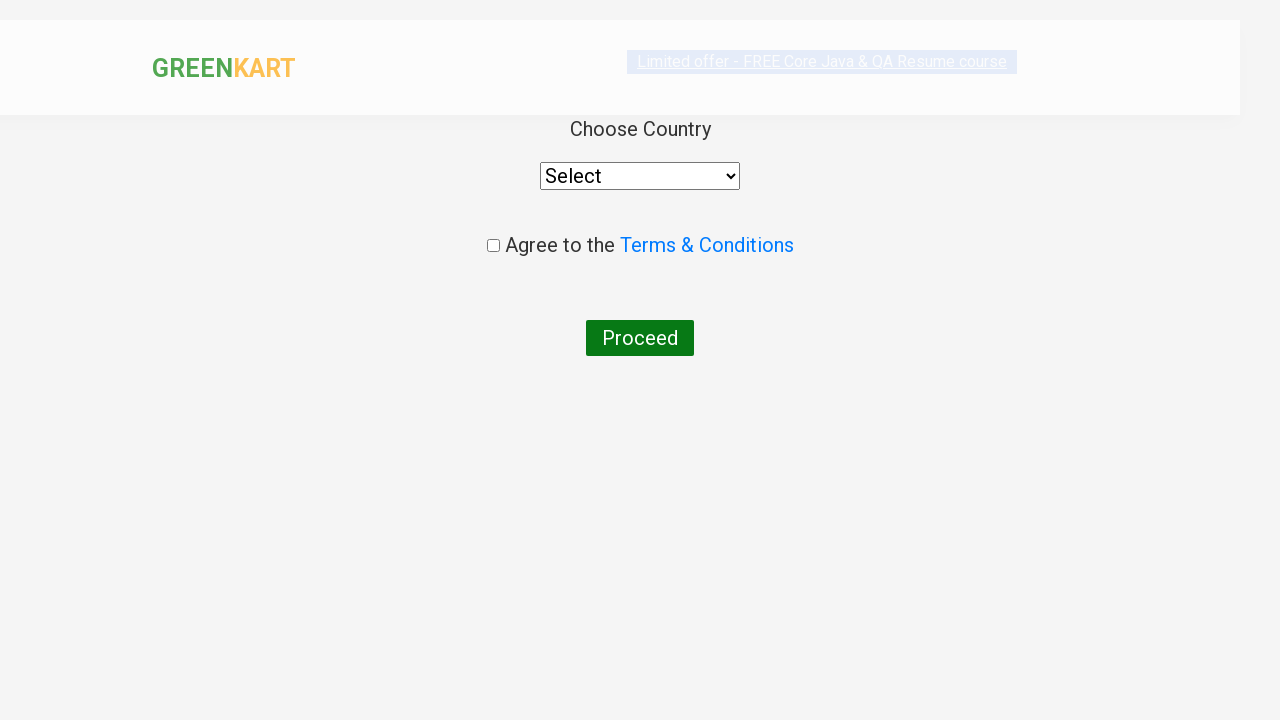

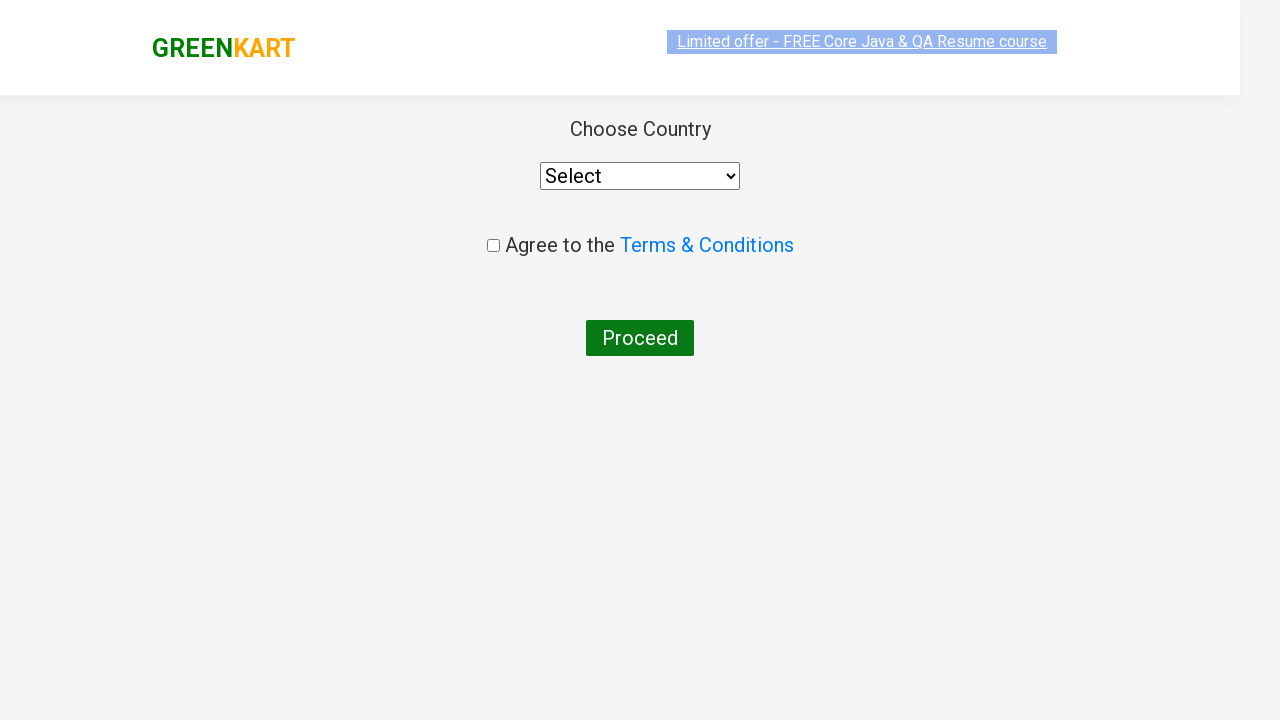